Gets window dimensions and scrolls to near the bottom of the viewport

Starting URL: https://www.bankofamerica.com/

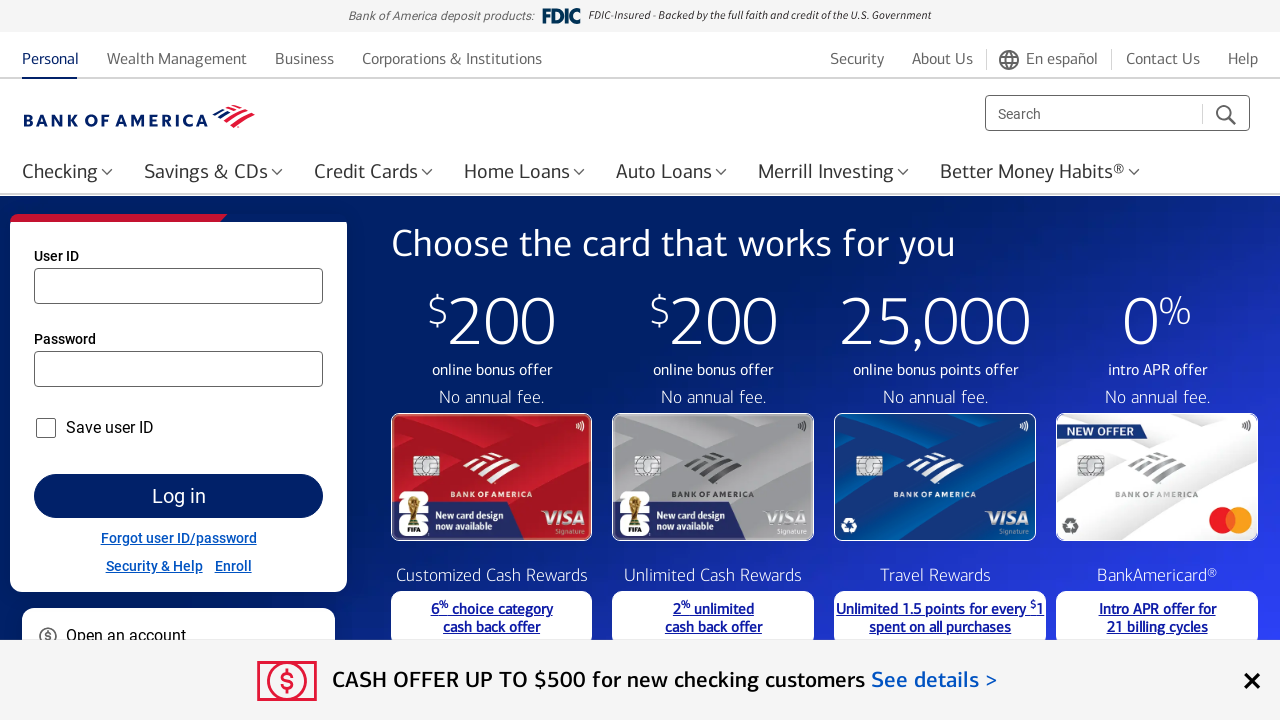

Retrieved window inner height
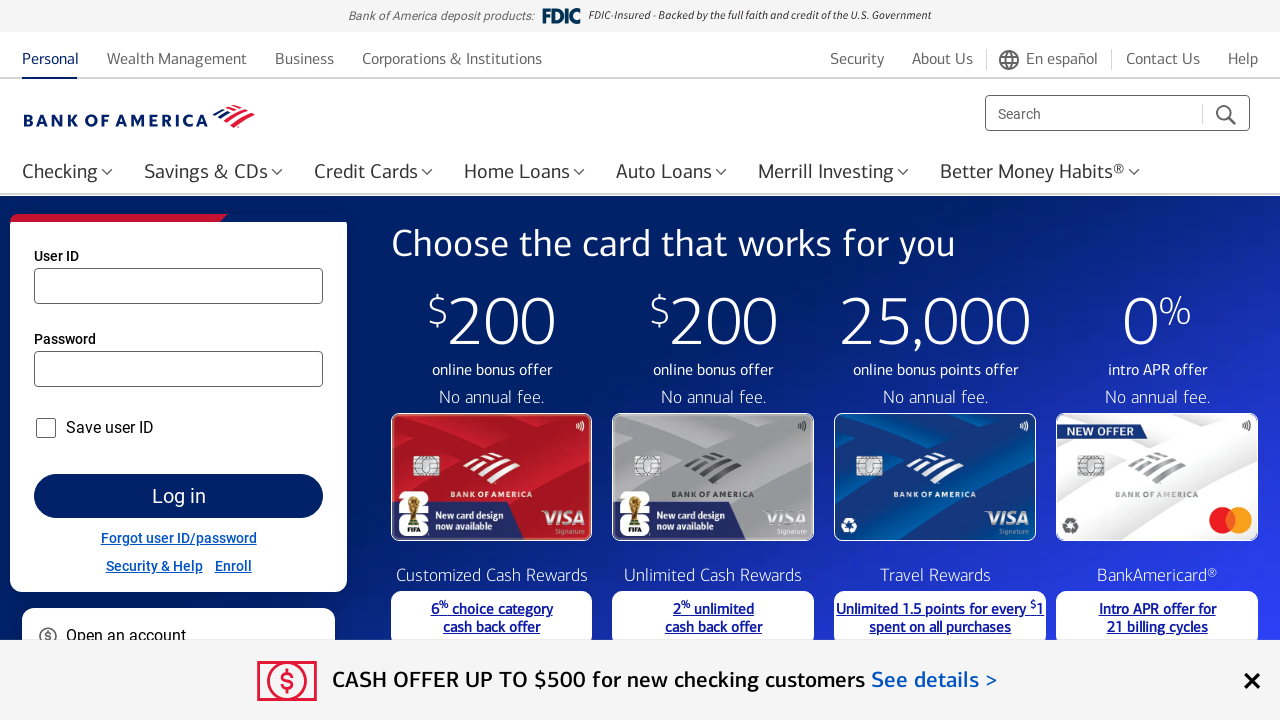

Retrieved window inner width
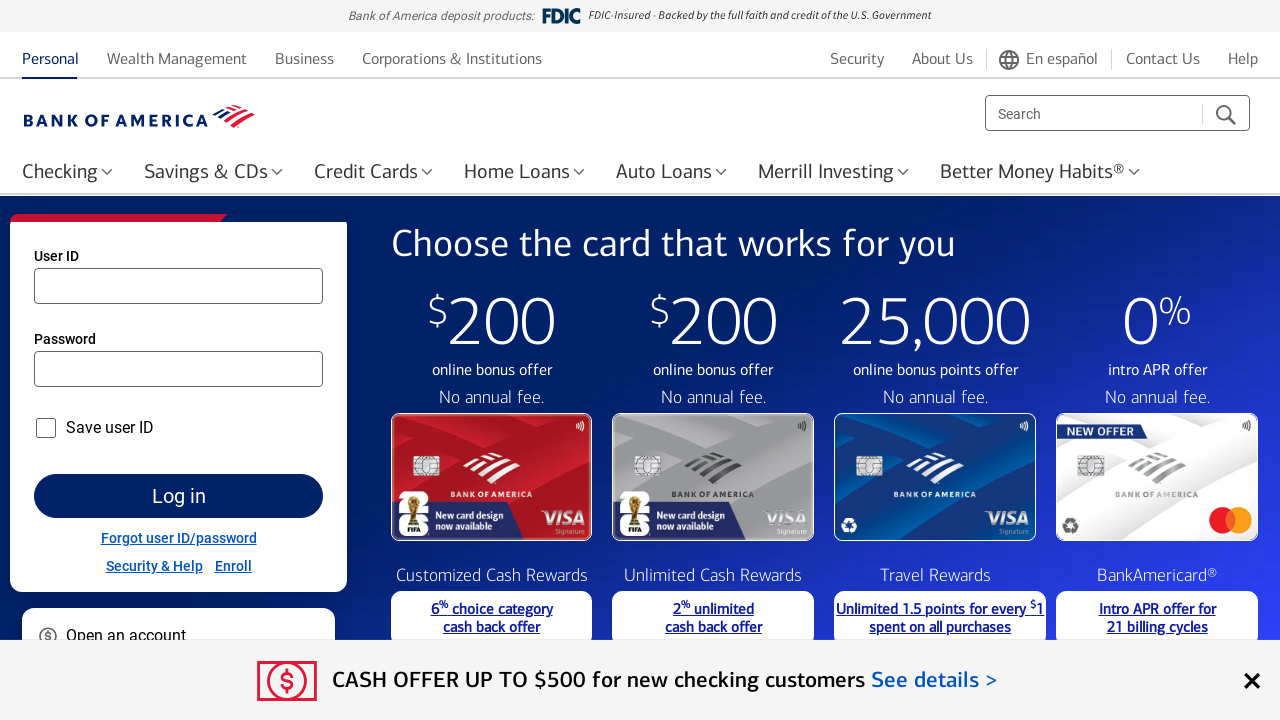

Scrolled viewport down by 570 pixels, stopping 150px from bottom
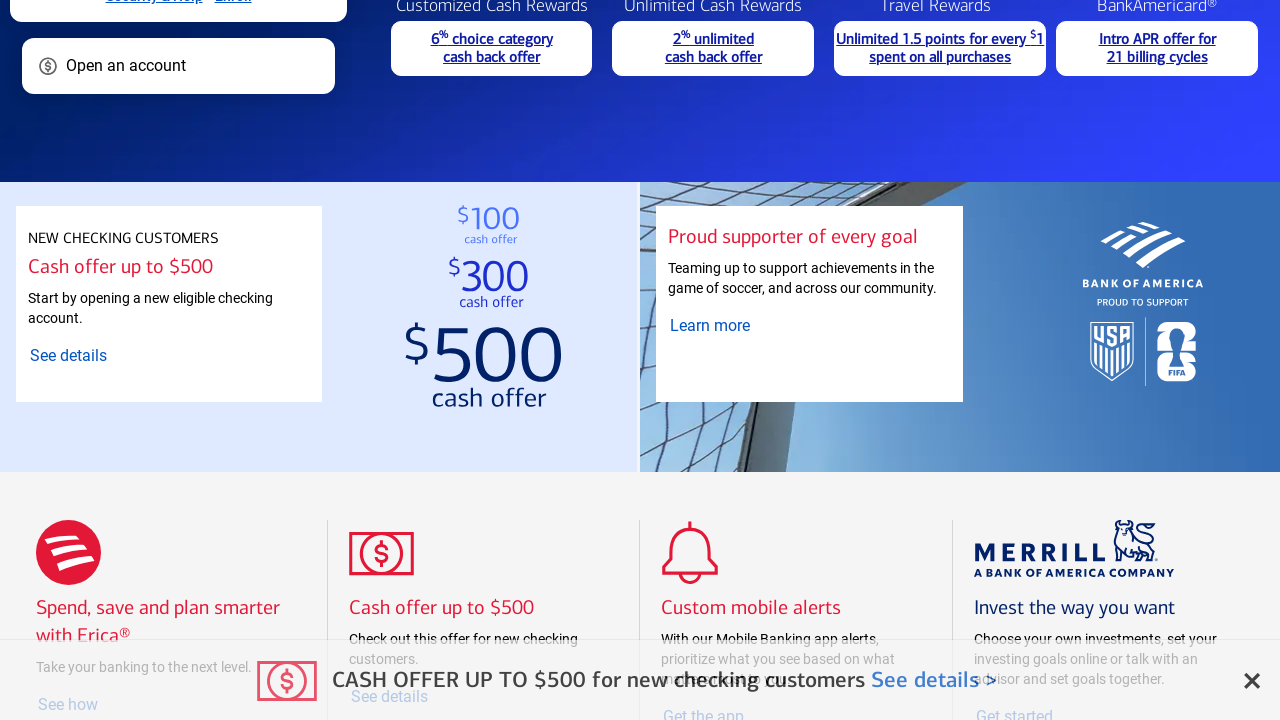

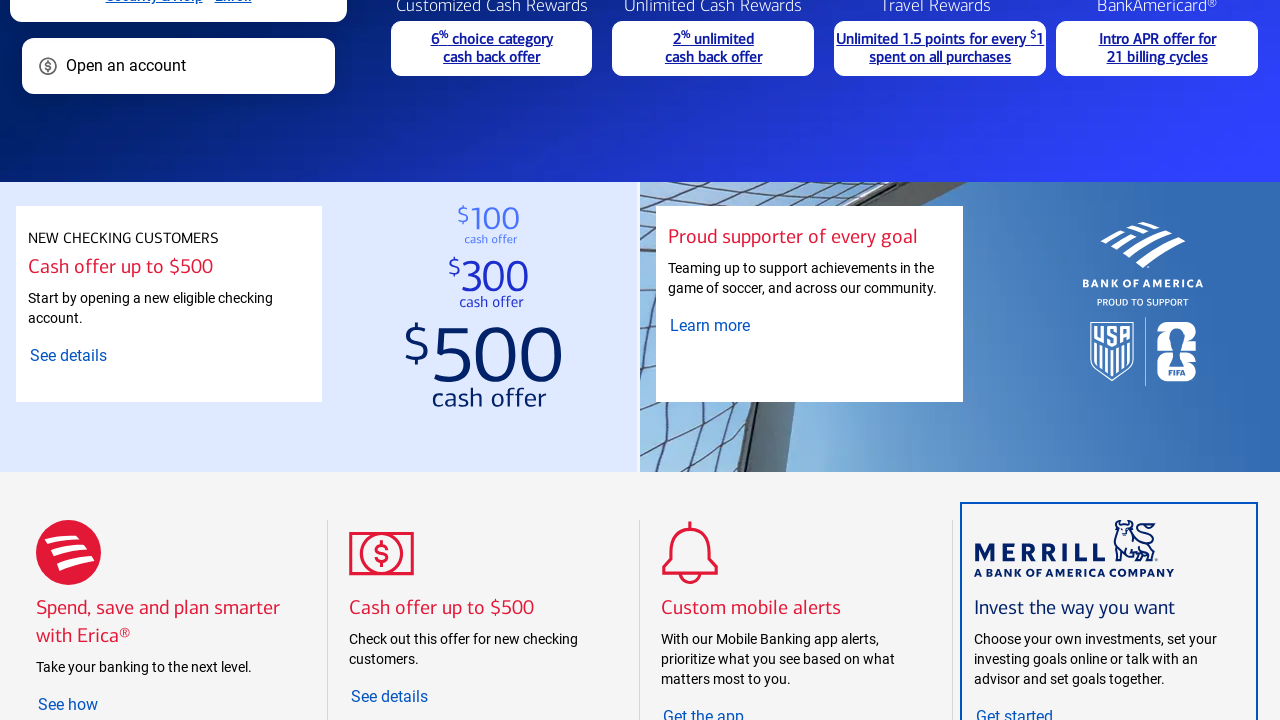